Tests that an error message "Заполните электронную почту" appears when clicking the subscribe button without entering an email address in the footer subscription form.

Starting URL: https://www.lamoda.by

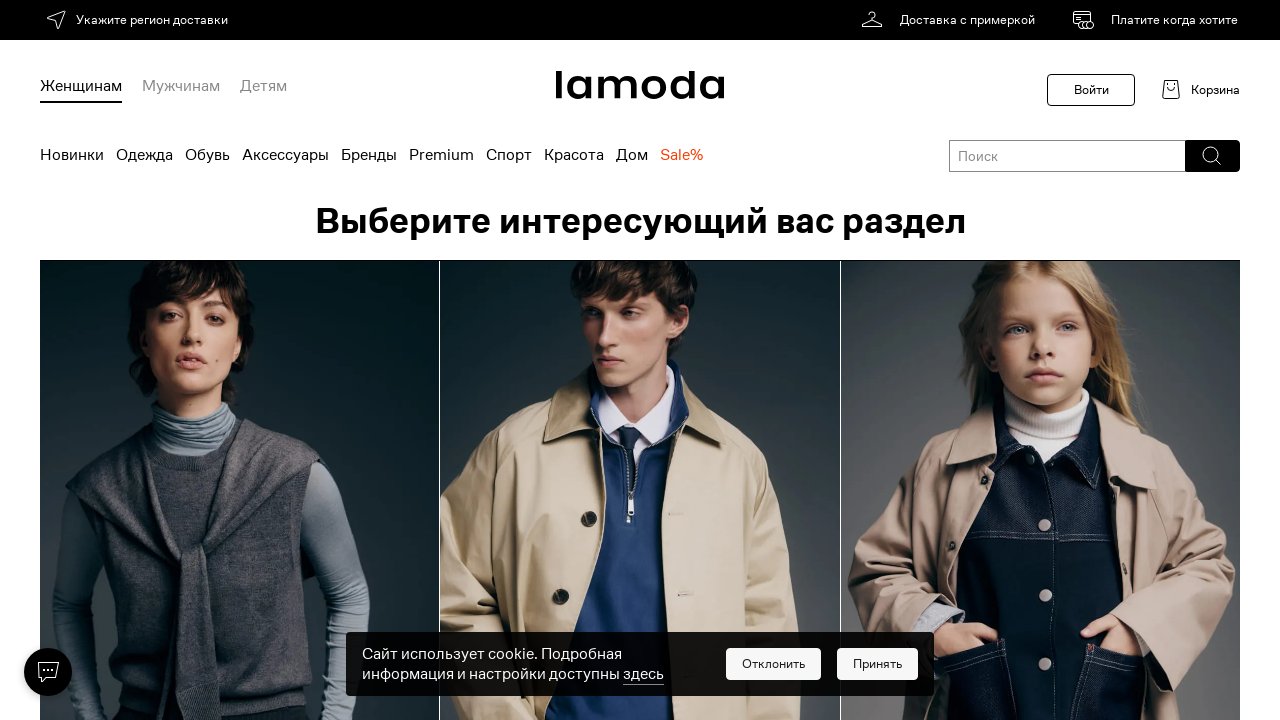

Scrolled to bottom of page to reveal footer
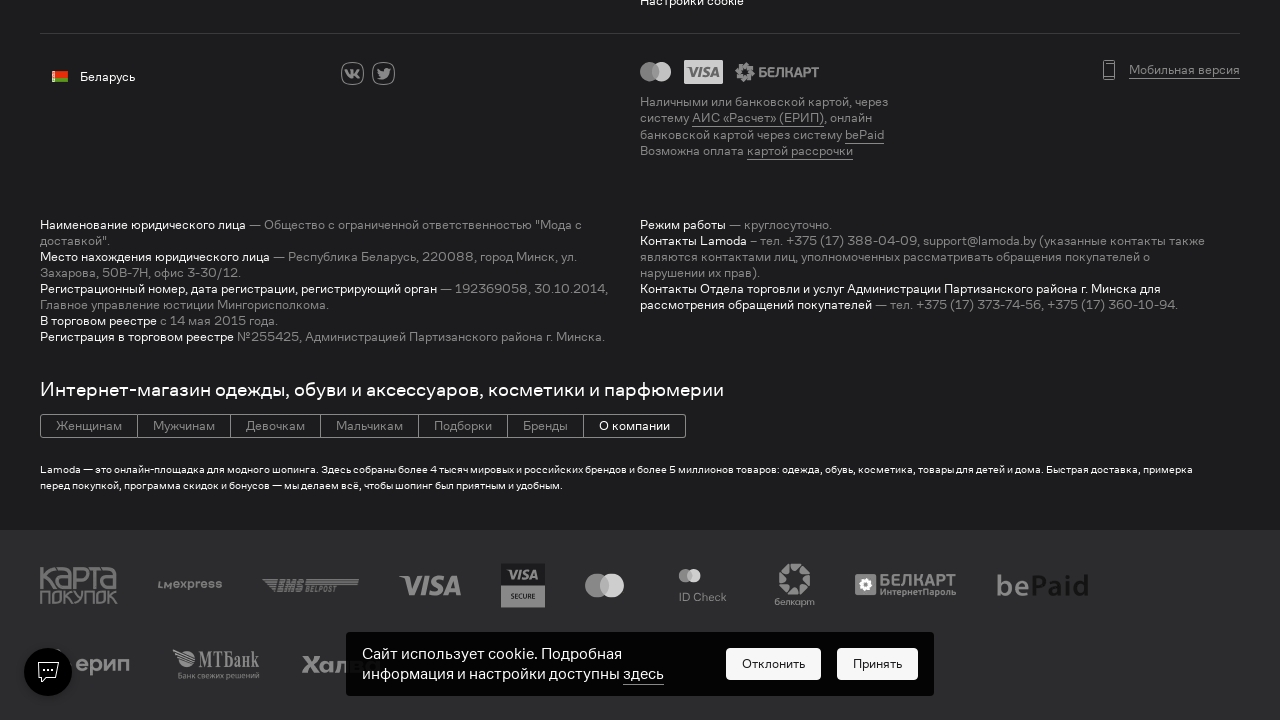

Subscribe button appeared in footer
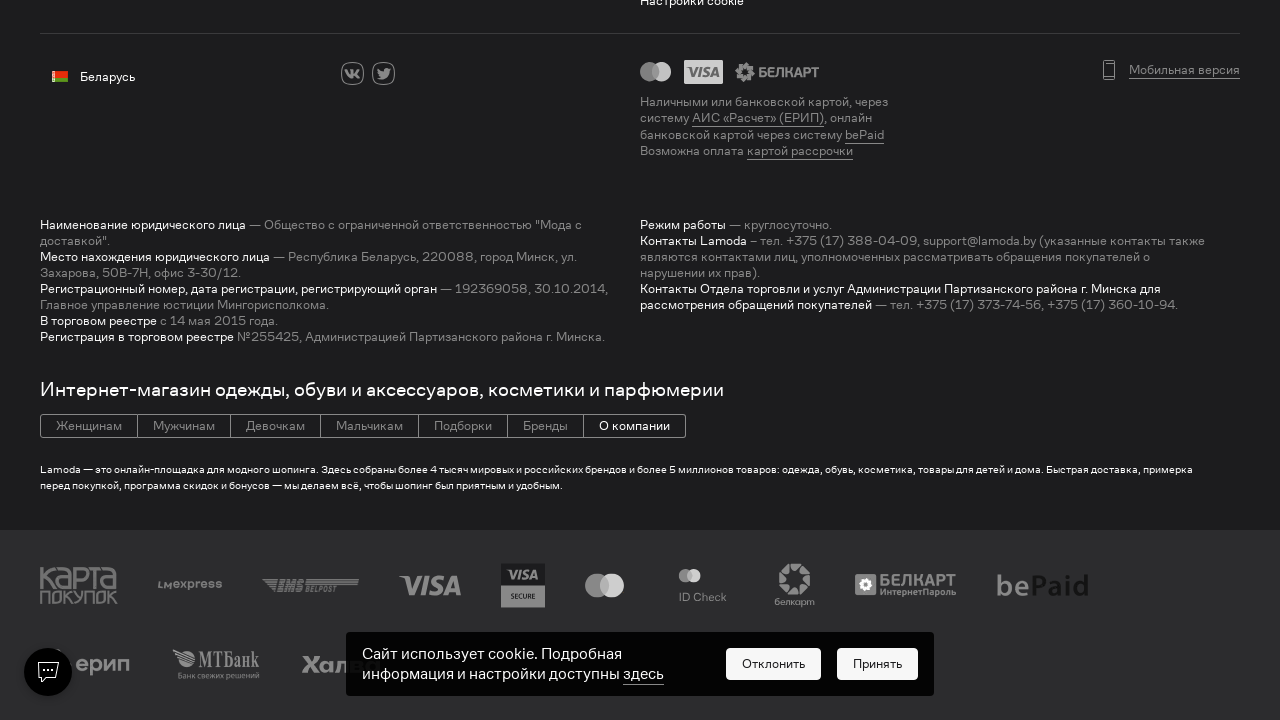

Clicked 'Подписаться' button without entering email address at (408, 704) on button:has-text('Подписаться'), [data-test-id='subscribe-button']
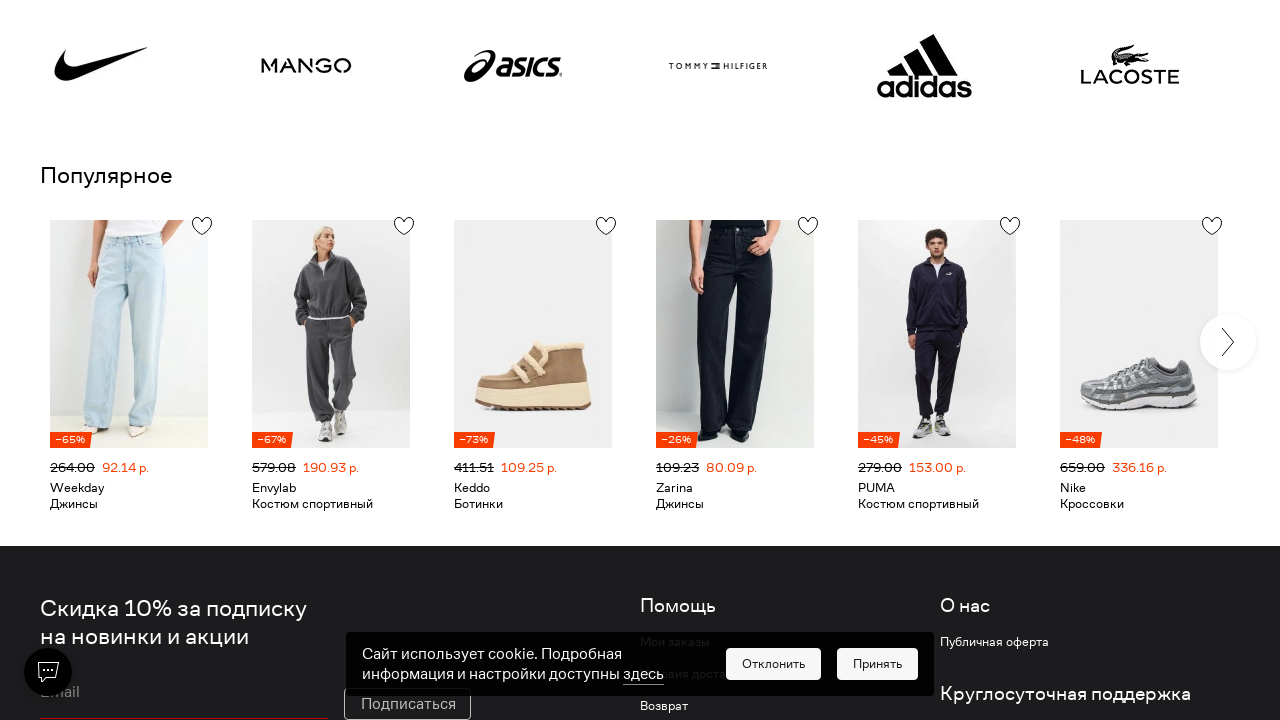

Error message 'Заполните электронную почту' appeared on screen
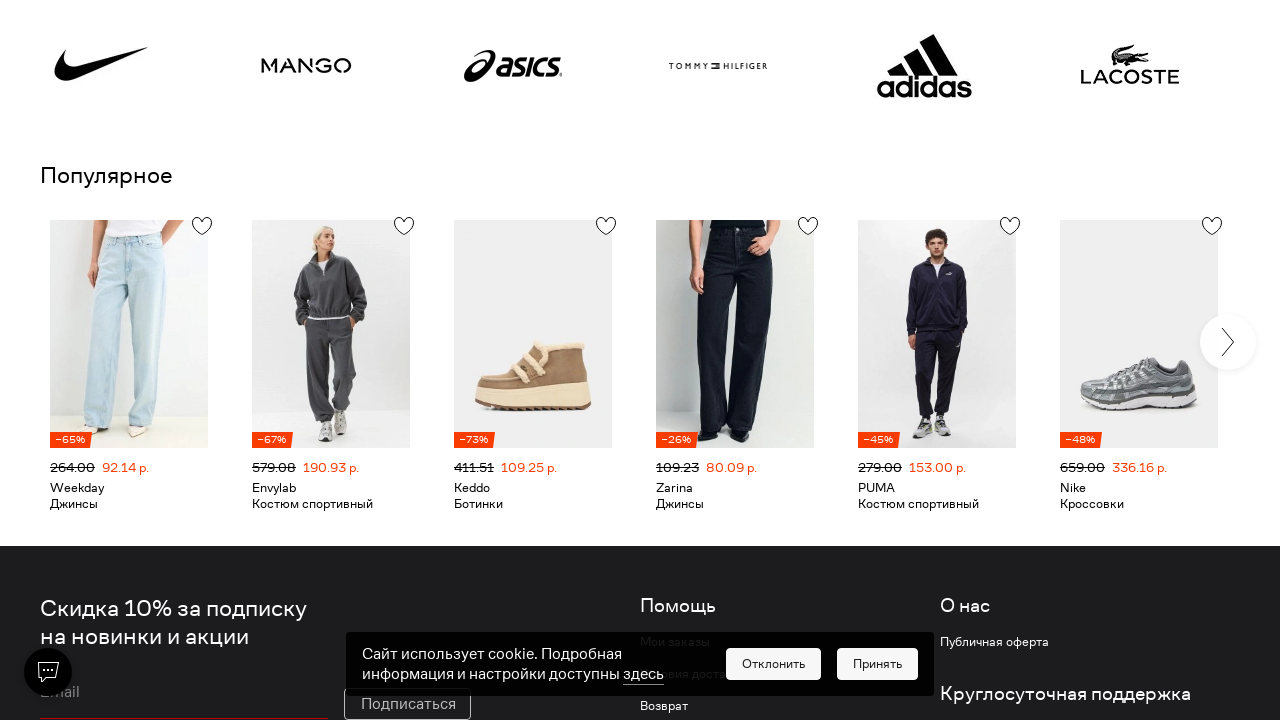

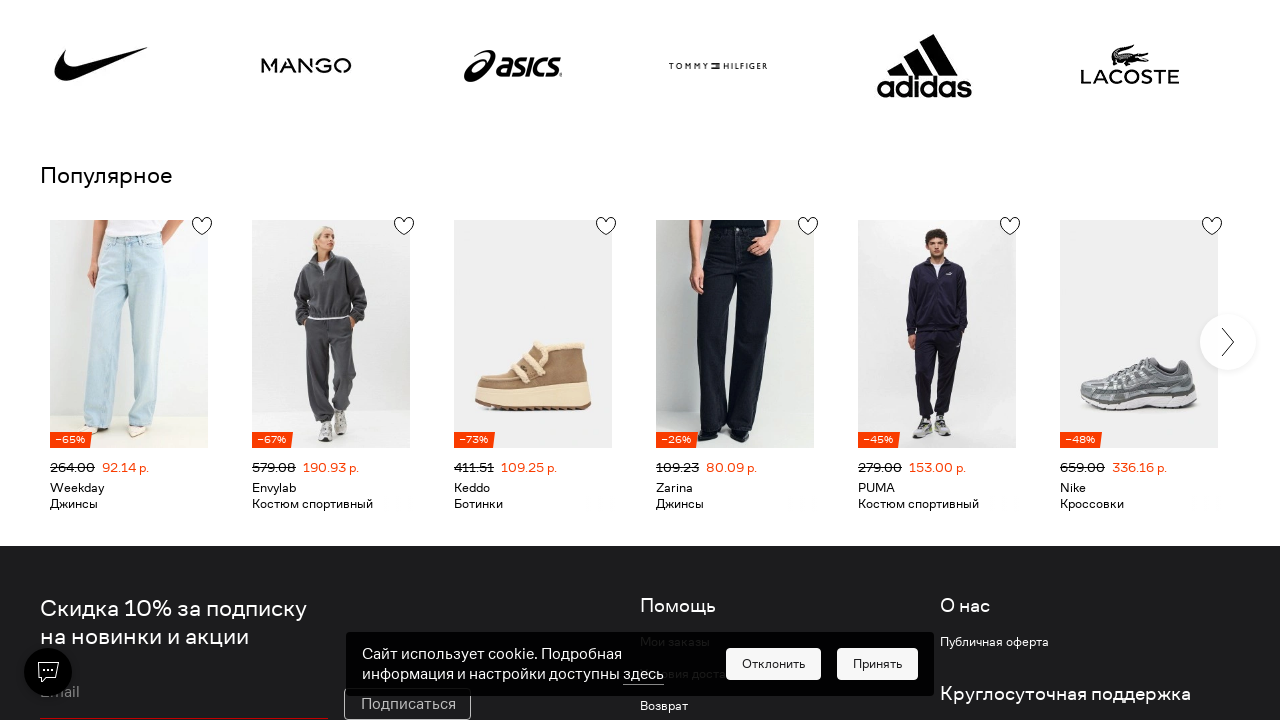